Tests disabling all buttons on the page using JavaScript

Starting URL: https://the-internet.herokuapp.com/add_remove_elements/

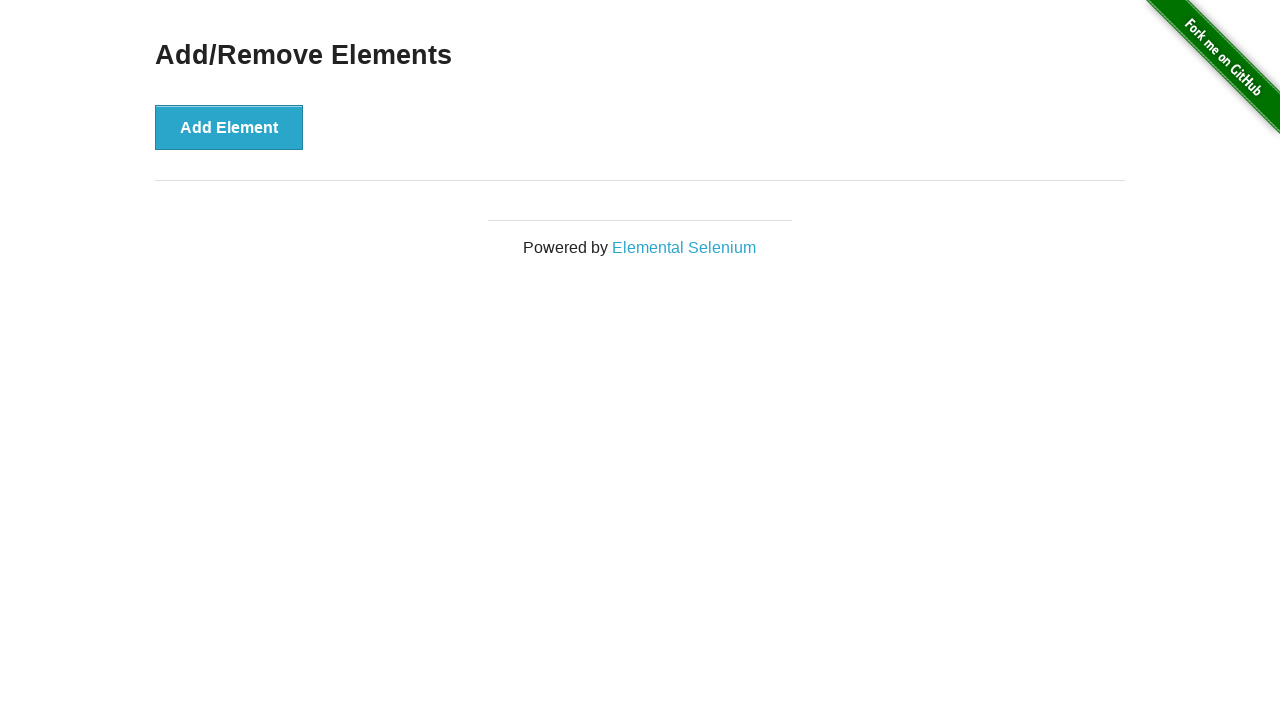

Executed JavaScript to disable all buttons on the page
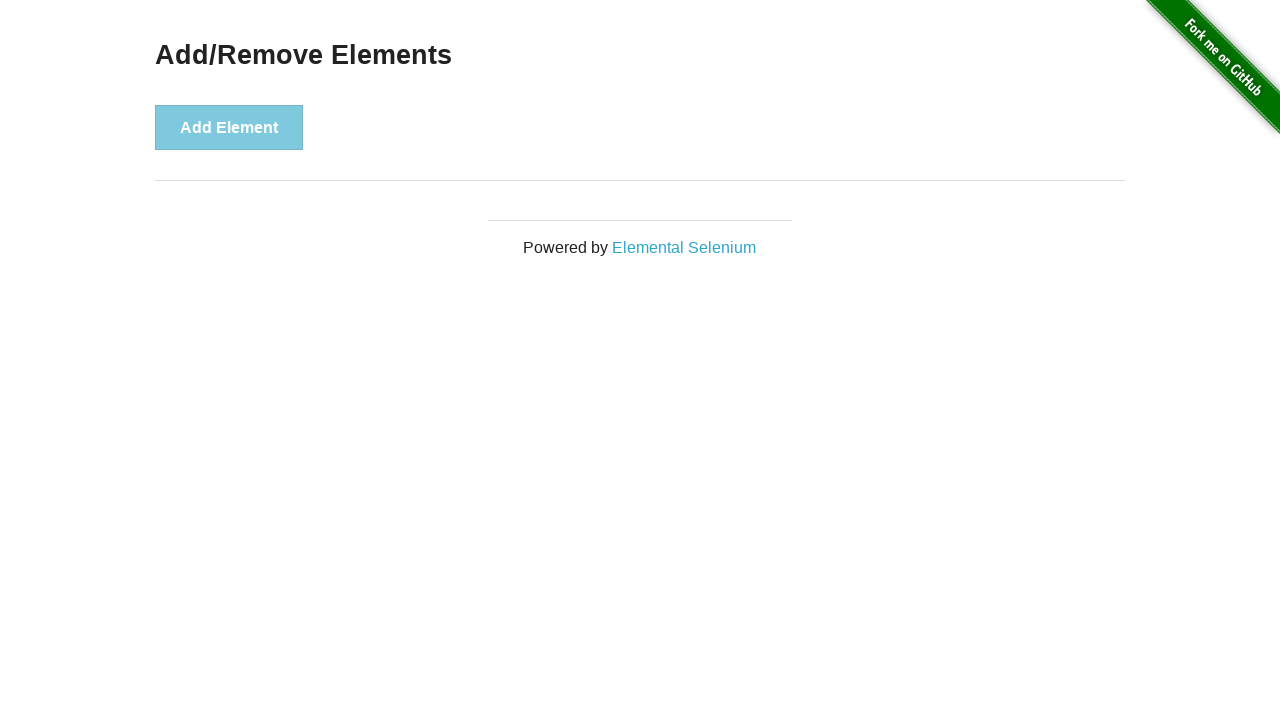

Verified that 'Add Element' button is disabled
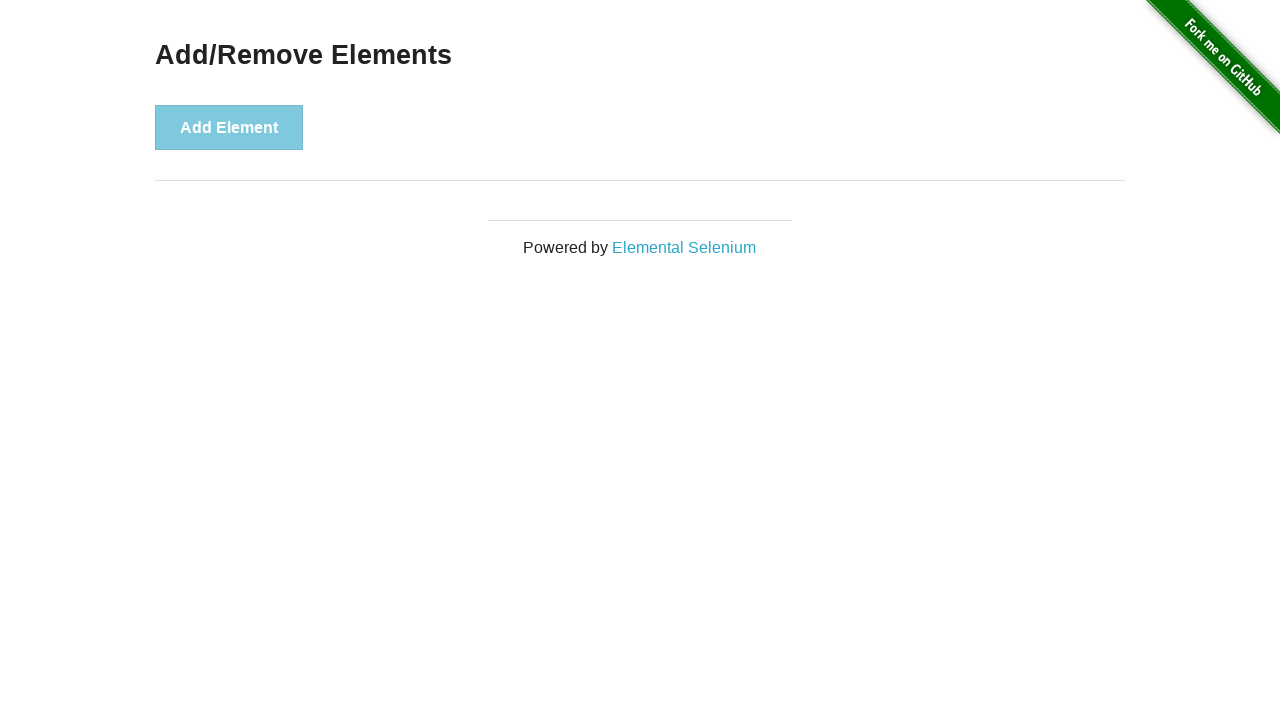

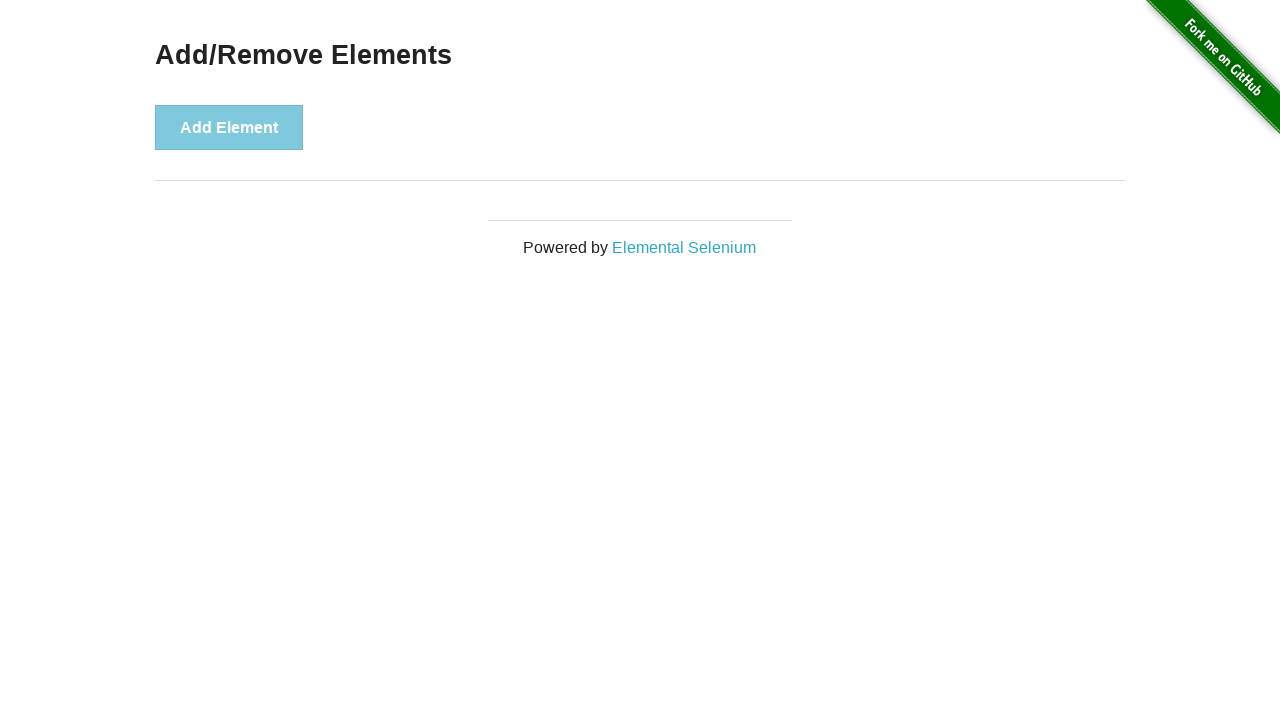